Tests prompt dialog handling by clicking a button that triggers a prompt, entering text and accepting it, then dismissing it on second attempt

Starting URL: https://testpages.herokuapp.com/styled/alerts/alert-test.html

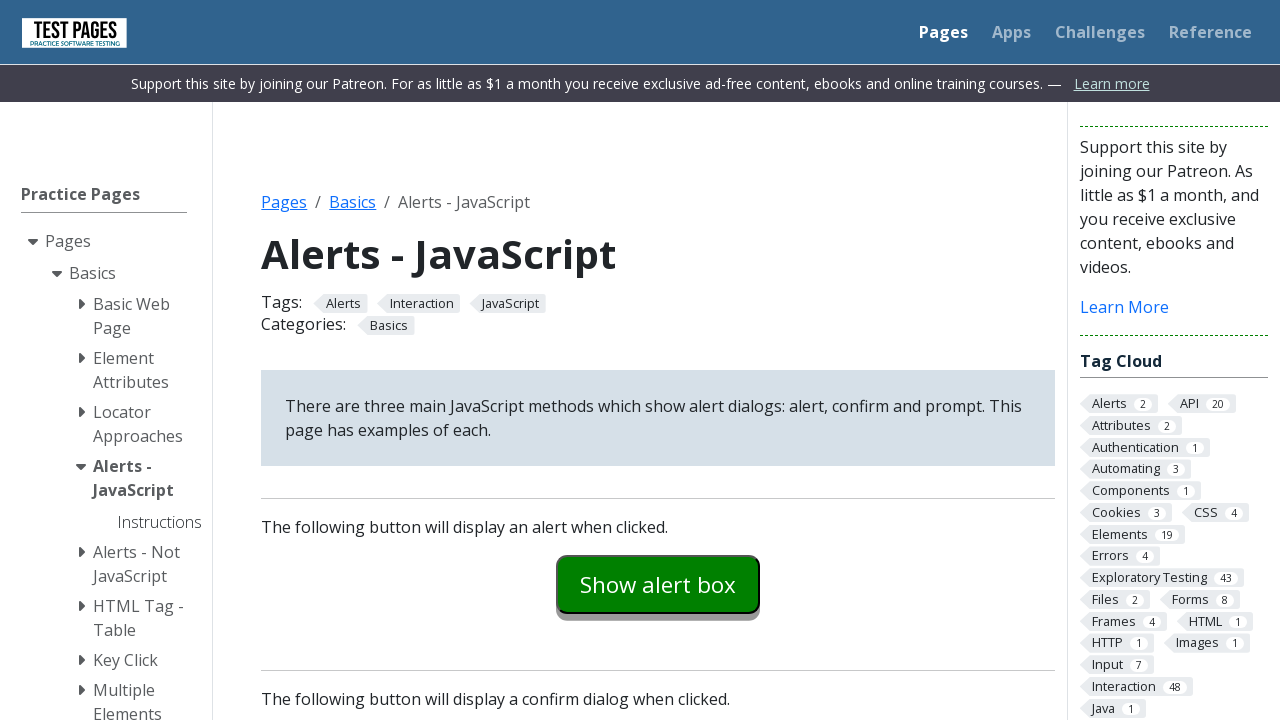

Set up dialog handler to accept prompt with text 'Am schimbat textul'
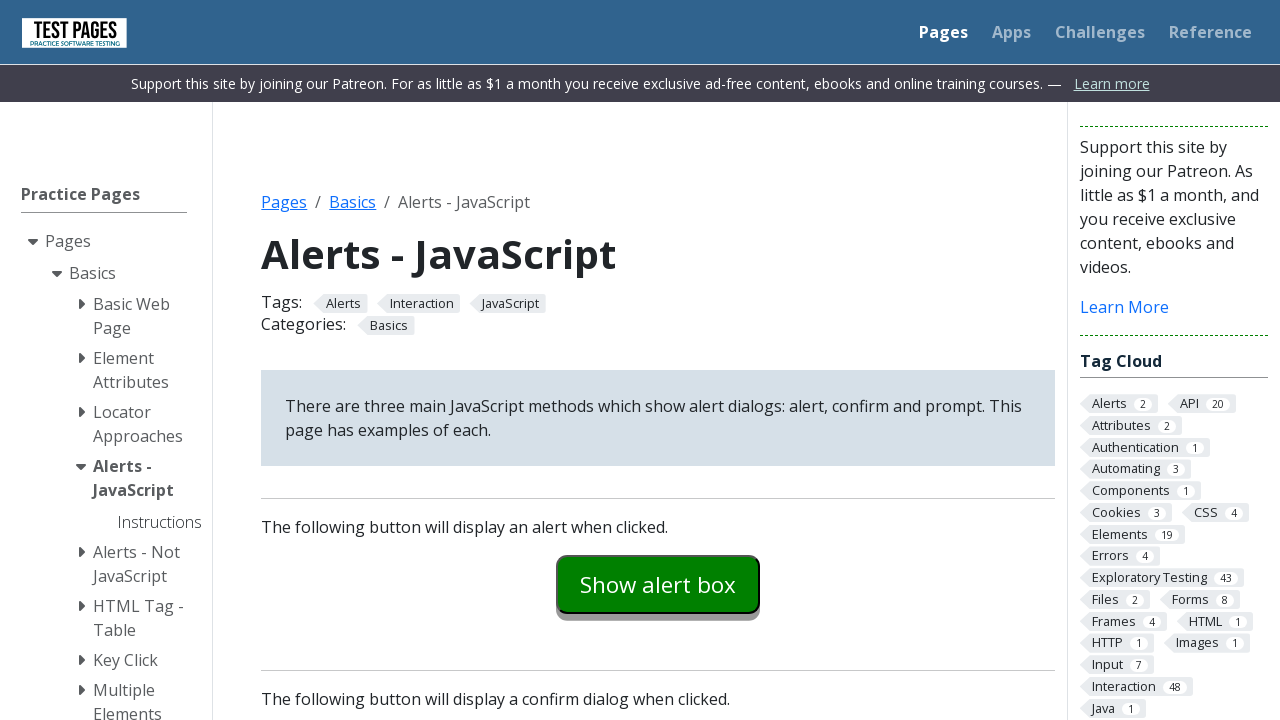

Clicked prompt example button to trigger first prompt dialog at (658, 360) on #promptexample
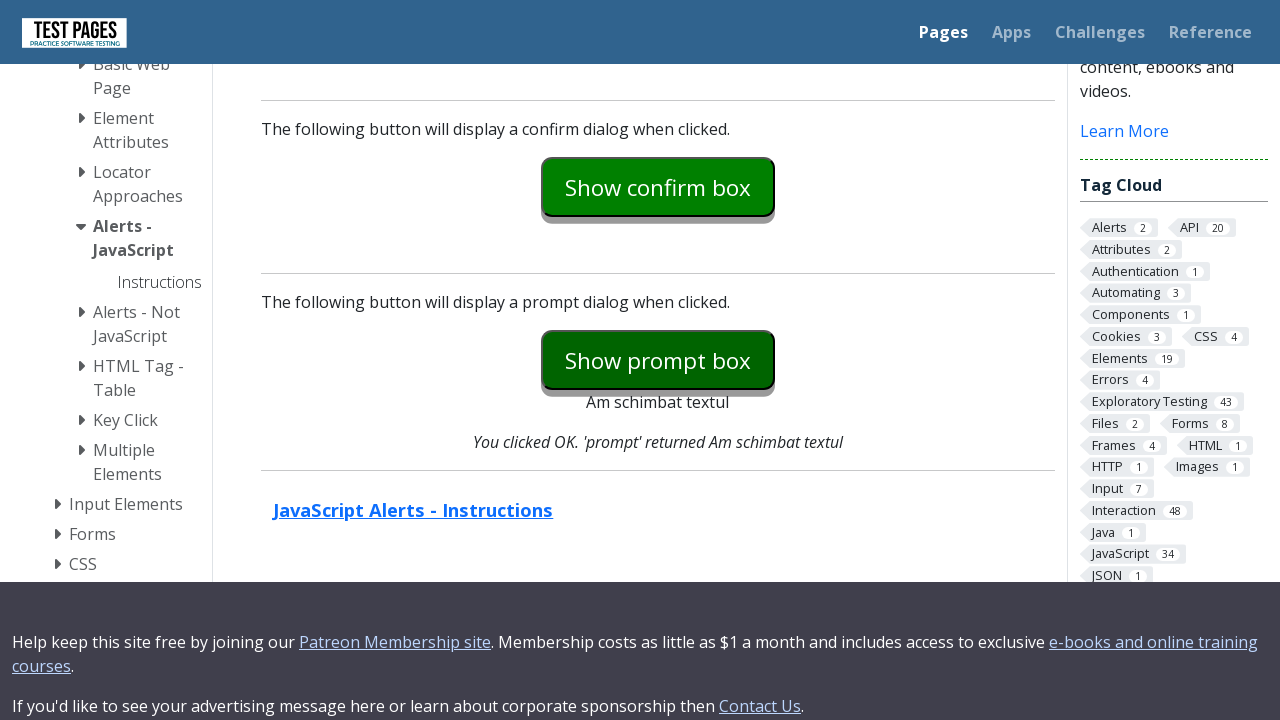

Prompt return value element loaded after accepting prompt
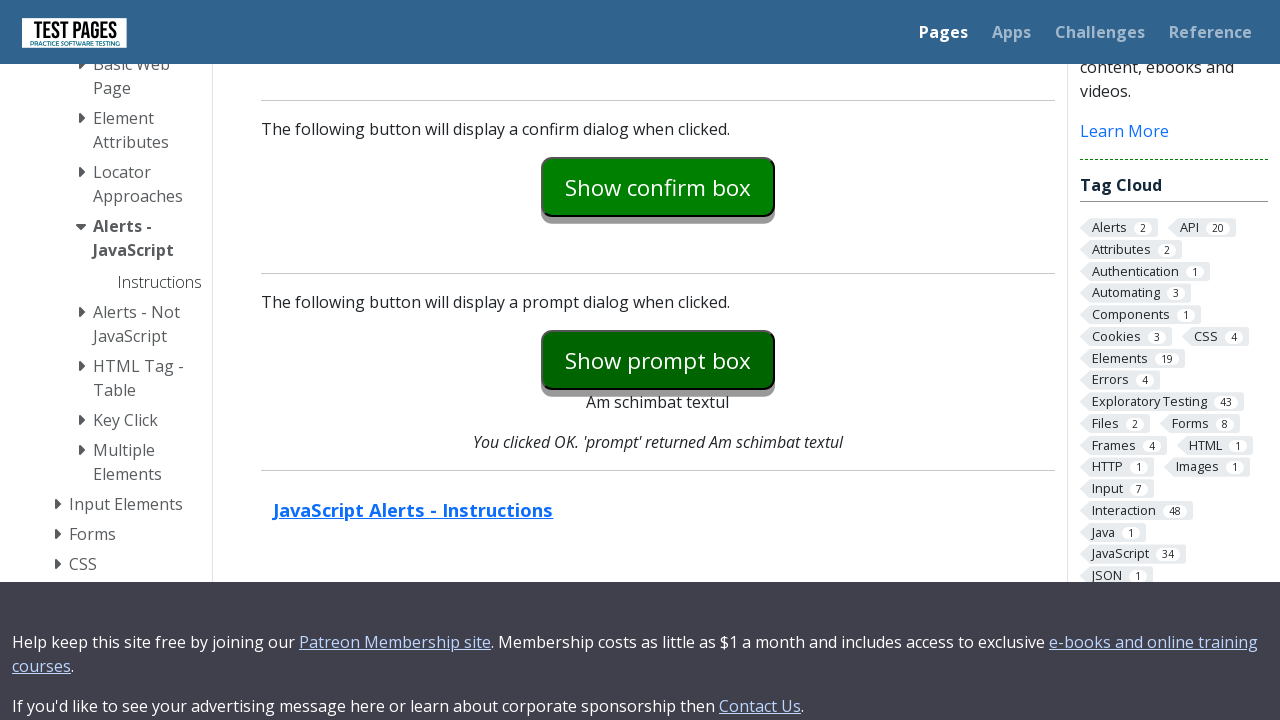

Prompt explanation element loaded
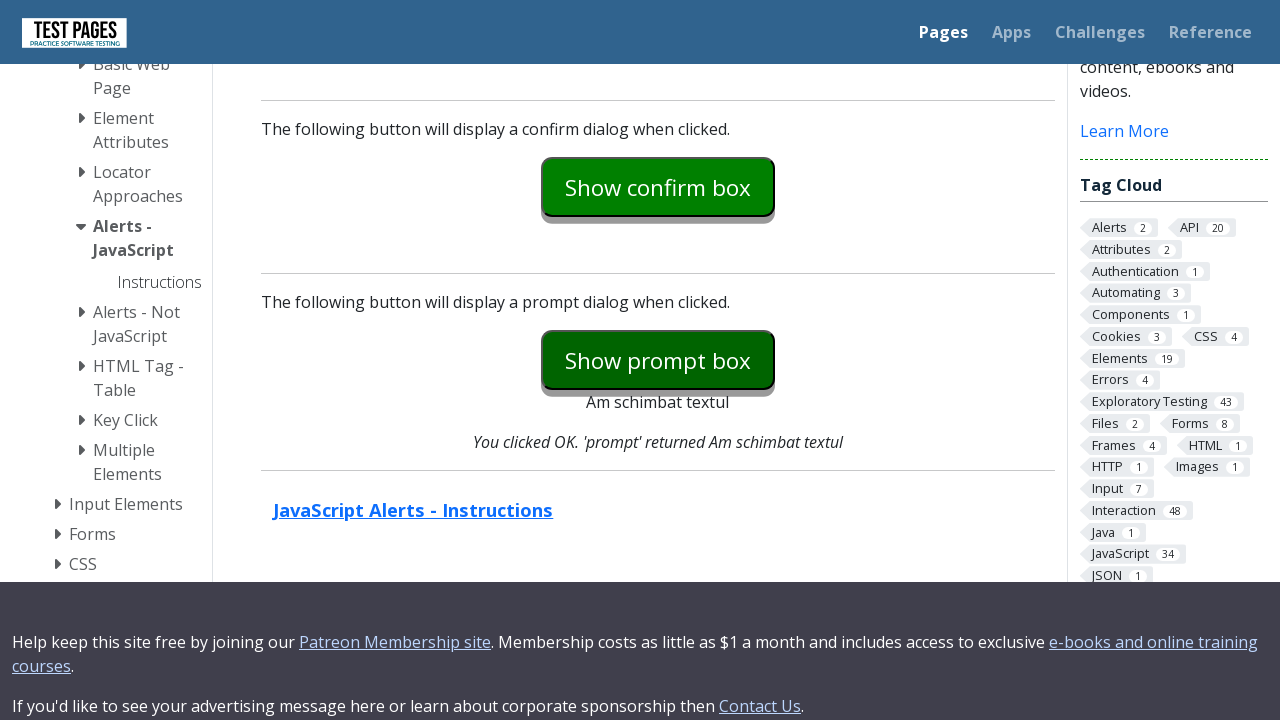

Set up dialog handler to dismiss second prompt
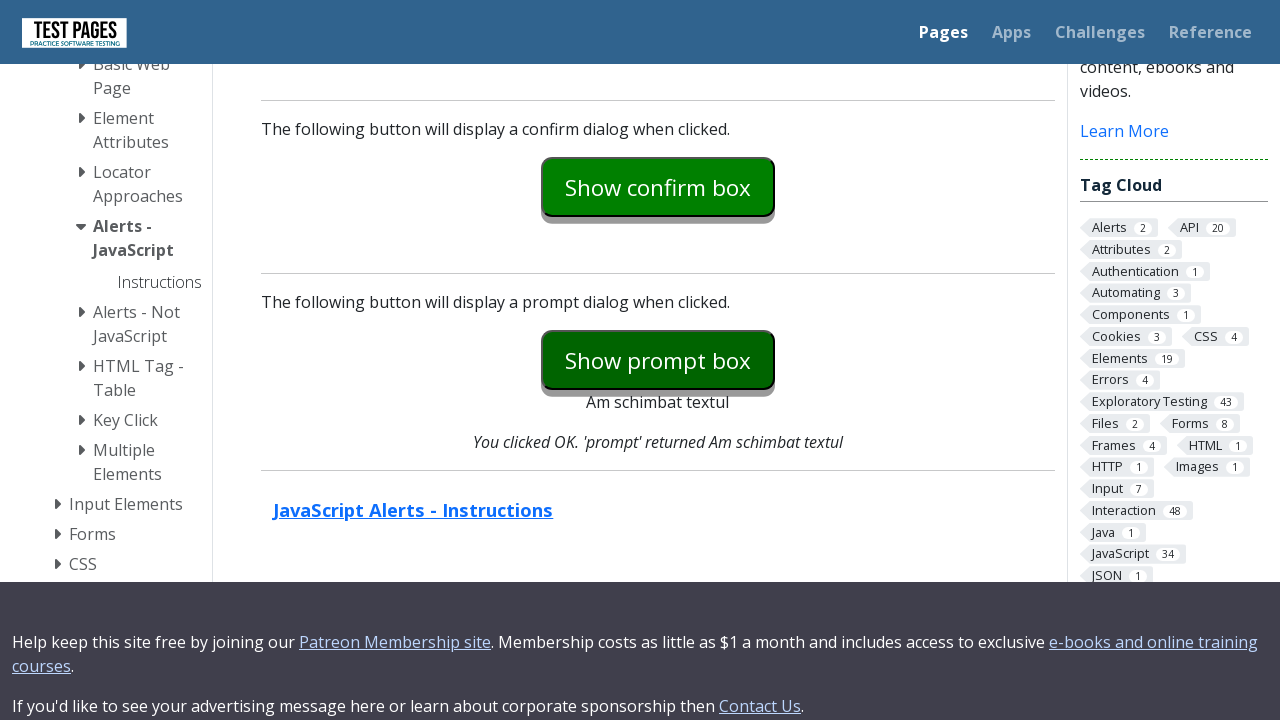

Clicked prompt example button to trigger second prompt dialog at (658, 360) on #promptexample
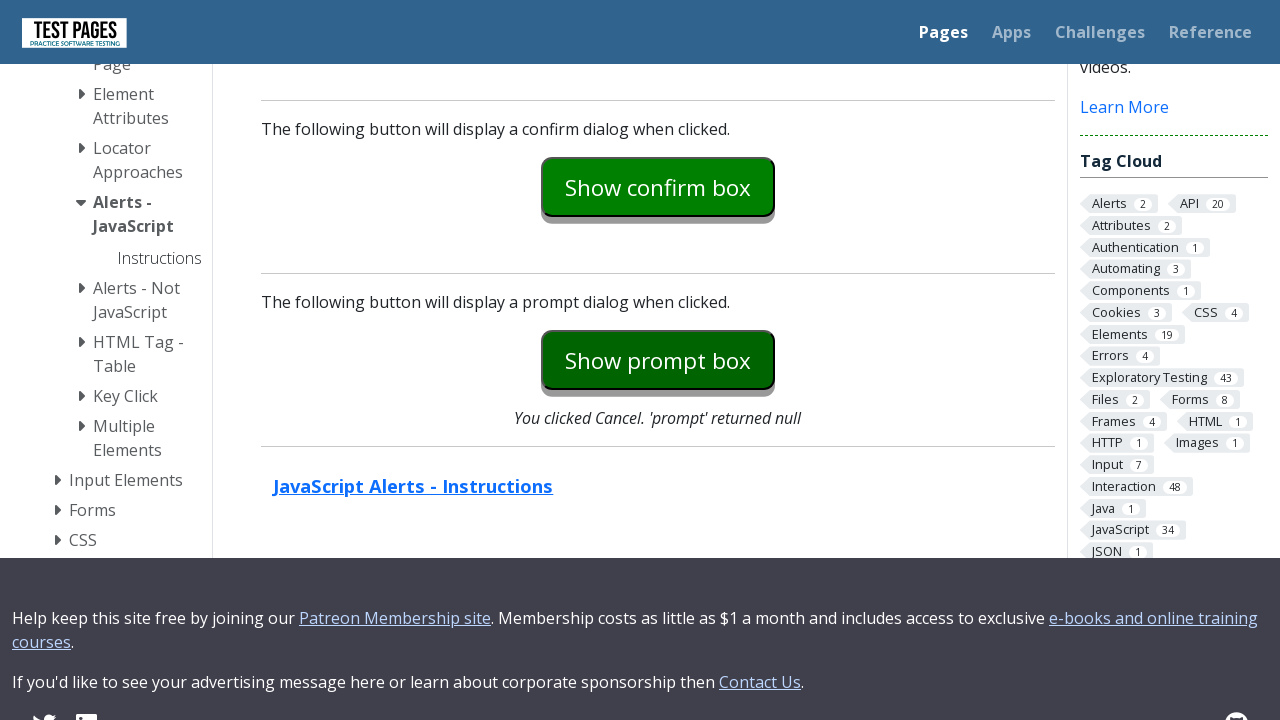

Prompt explanation element updated after dismissing prompt
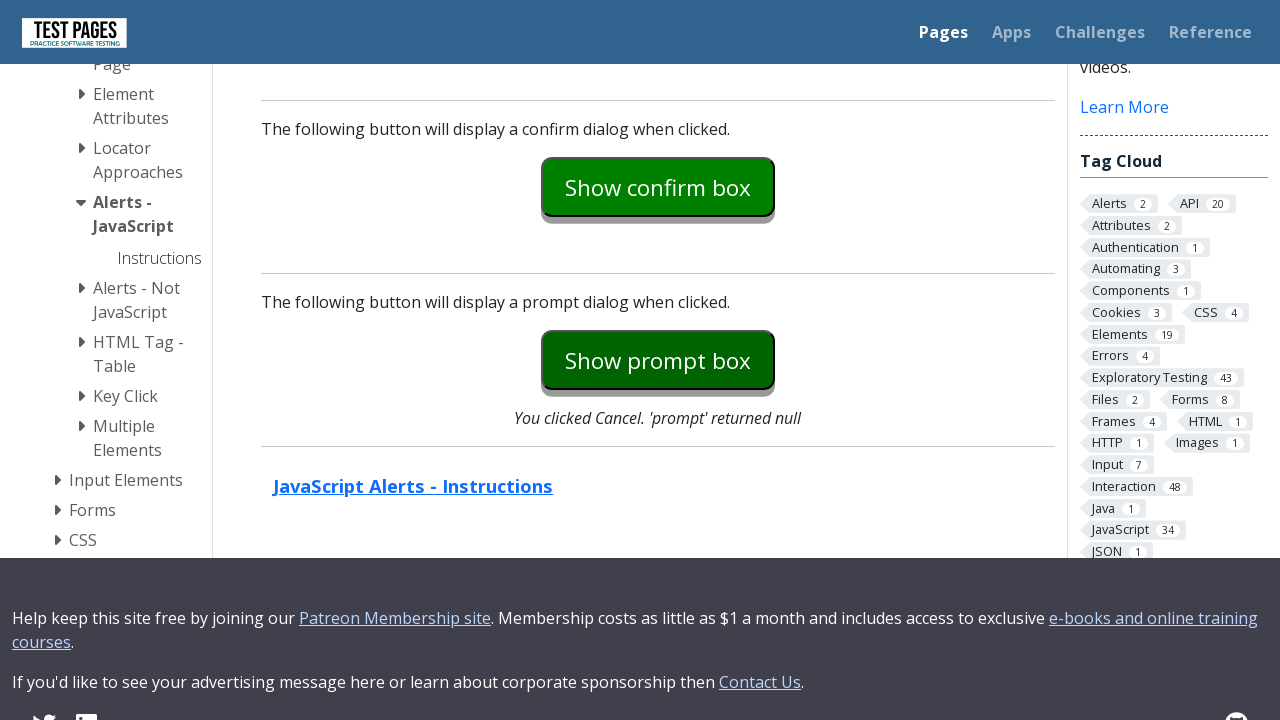

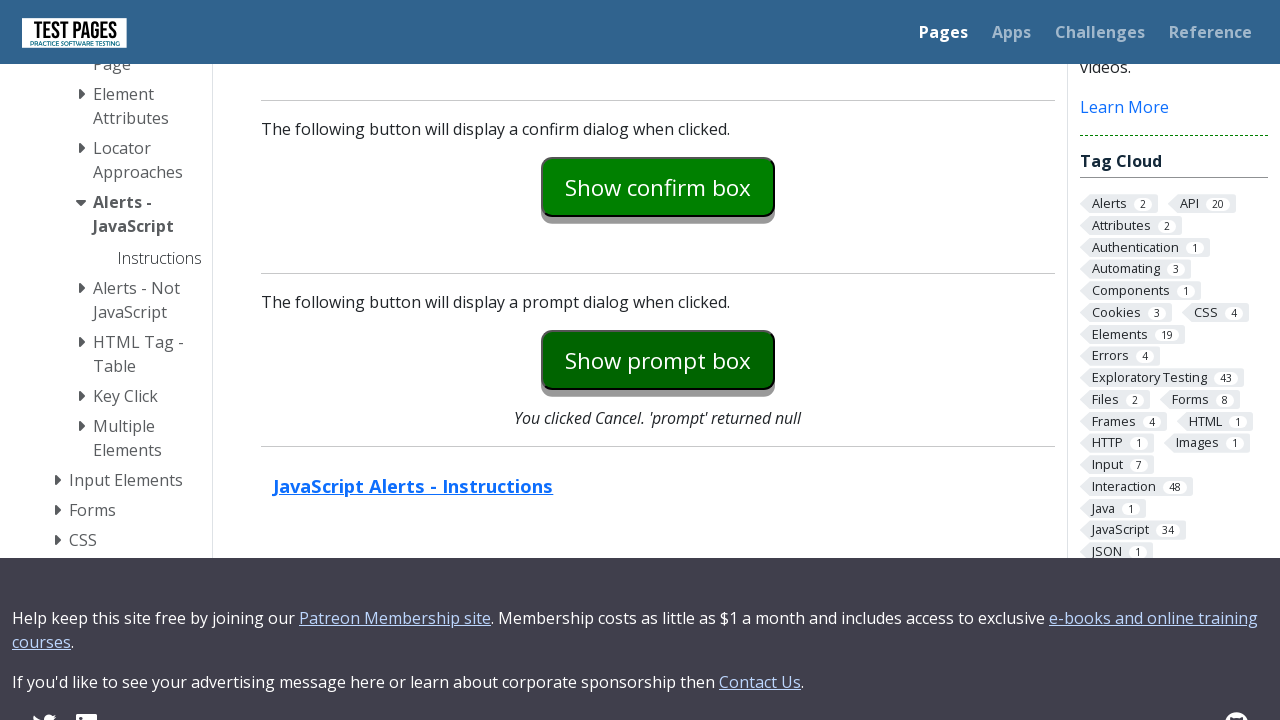